Tests a slow calculator application by setting a delay, performing an addition (7 + 8), and verifying the result equals 15.

Starting URL: https://bonigarcia.dev/selenium-webdriver-java/slow-calculator

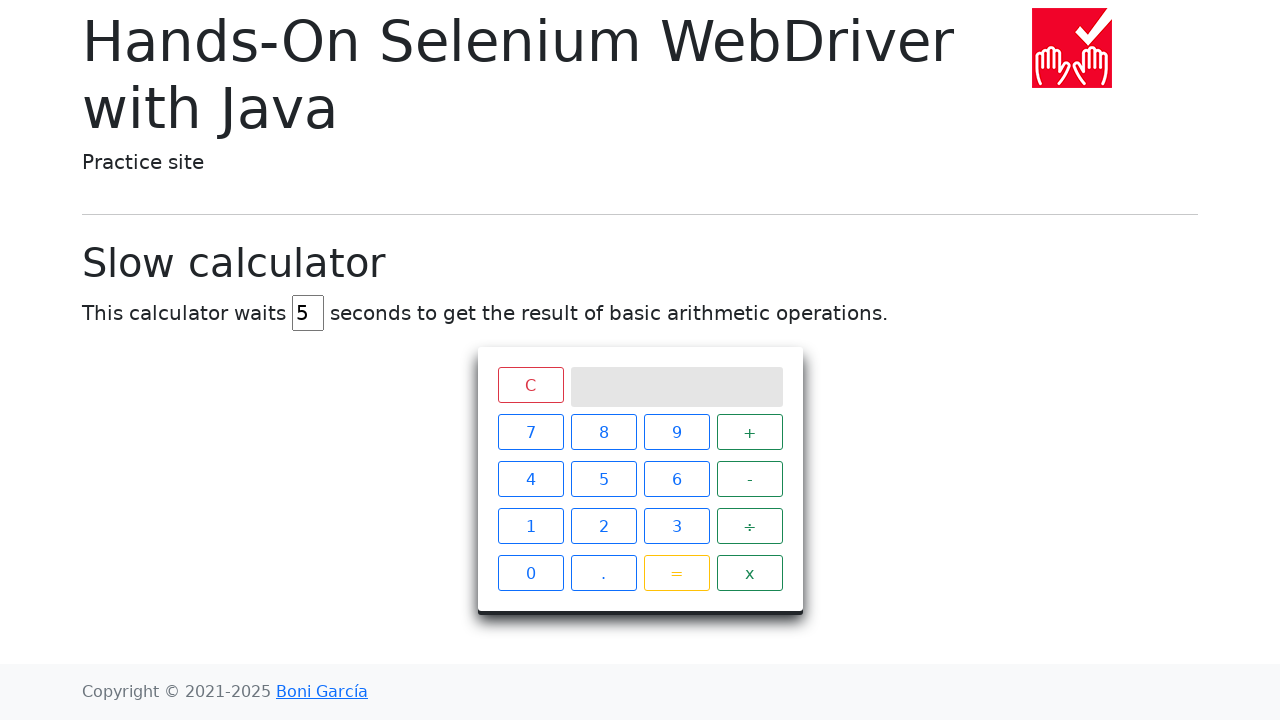

Navigated to slow calculator application
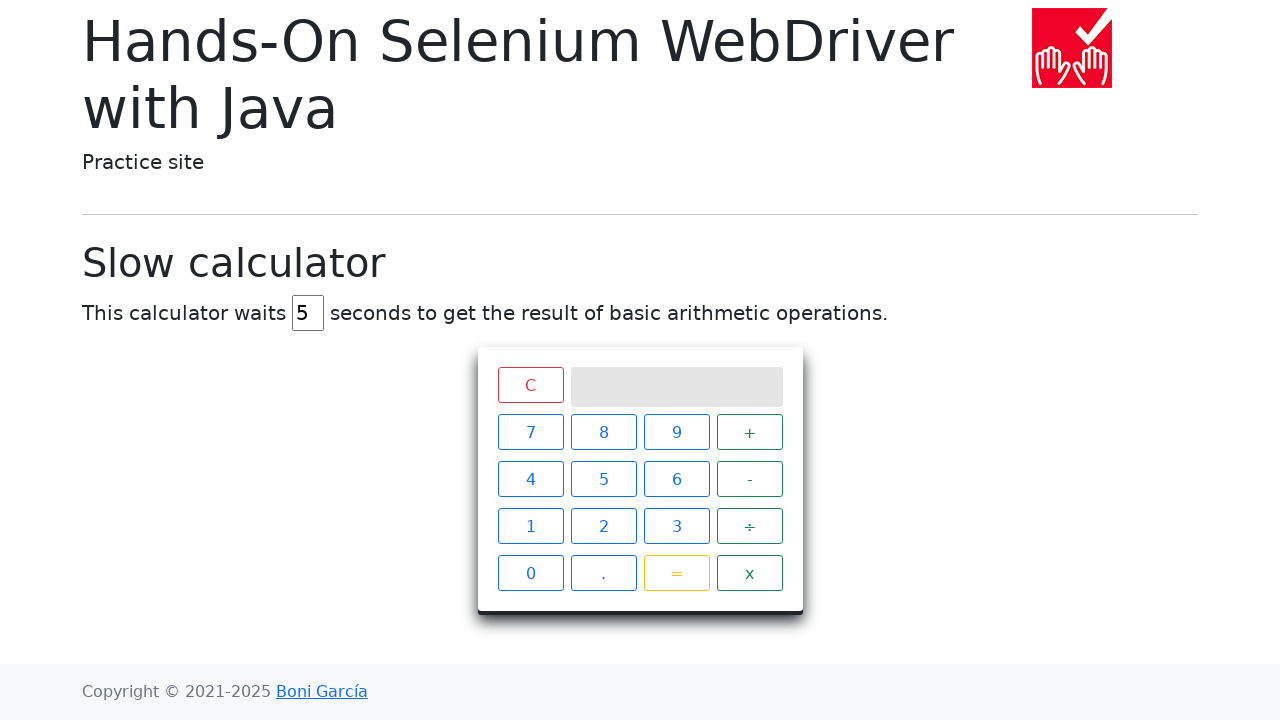

Cleared the delay input field on #delay
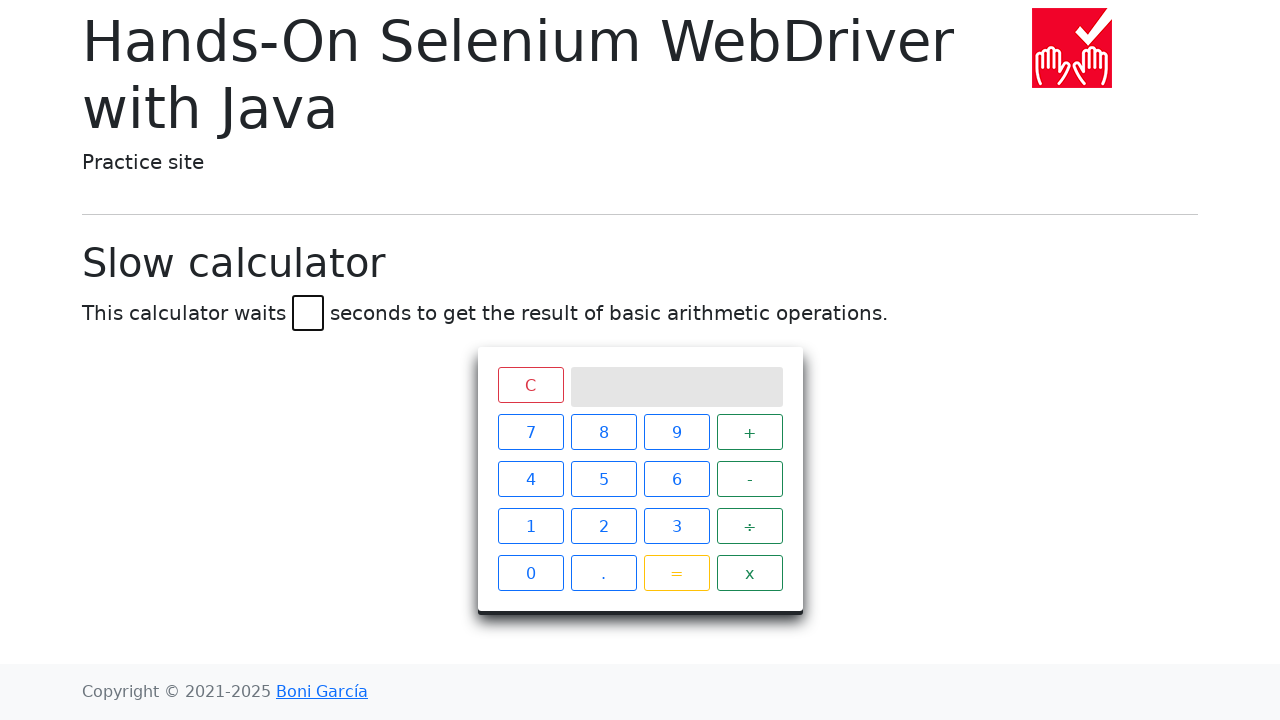

Set delay to 45 seconds on #delay
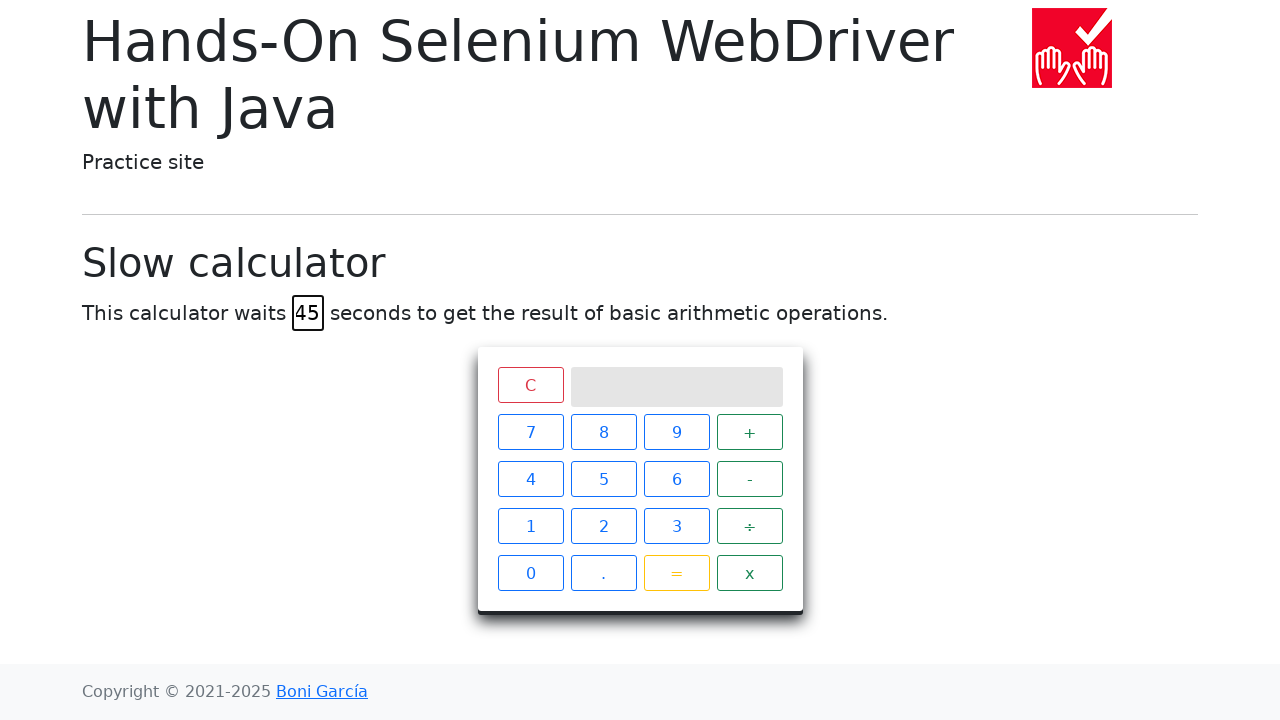

Clicked calculator button 7 at (530, 432) on xpath=//span[text()='7']
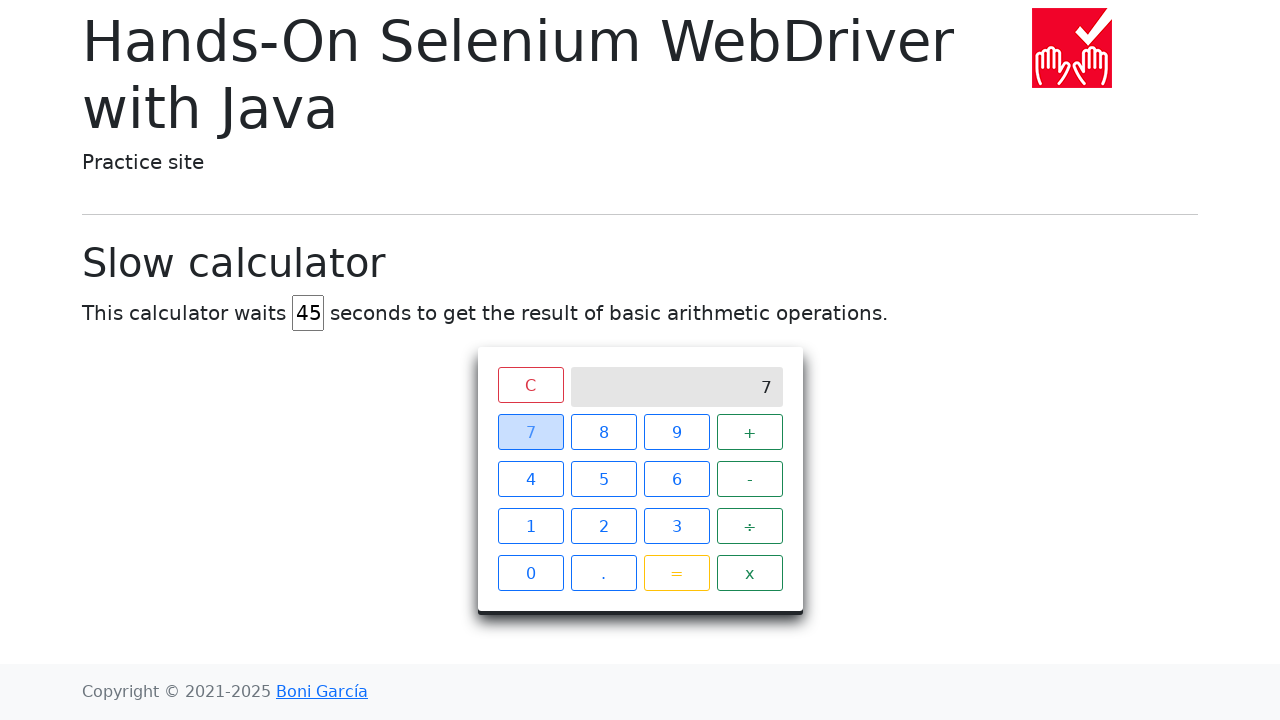

Clicked the plus operator at (750, 432) on xpath=//span[text()='+']
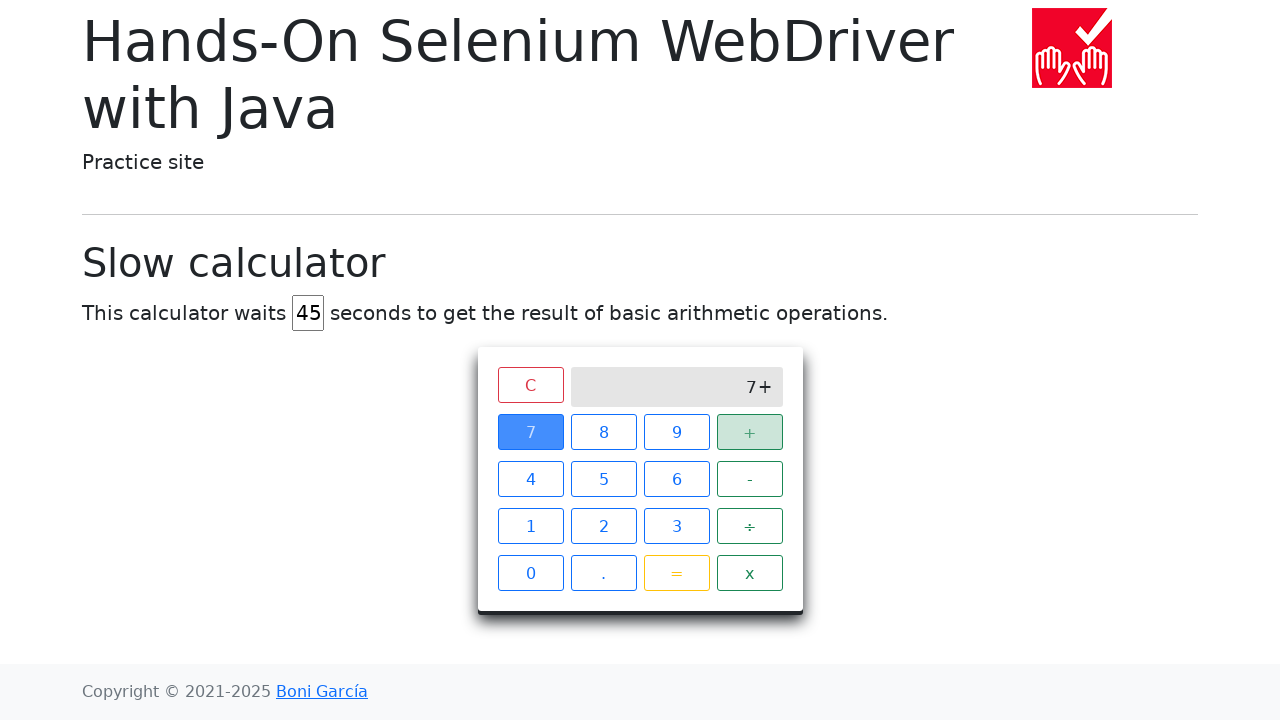

Clicked calculator button 8 at (604, 432) on xpath=//span[text()='8']
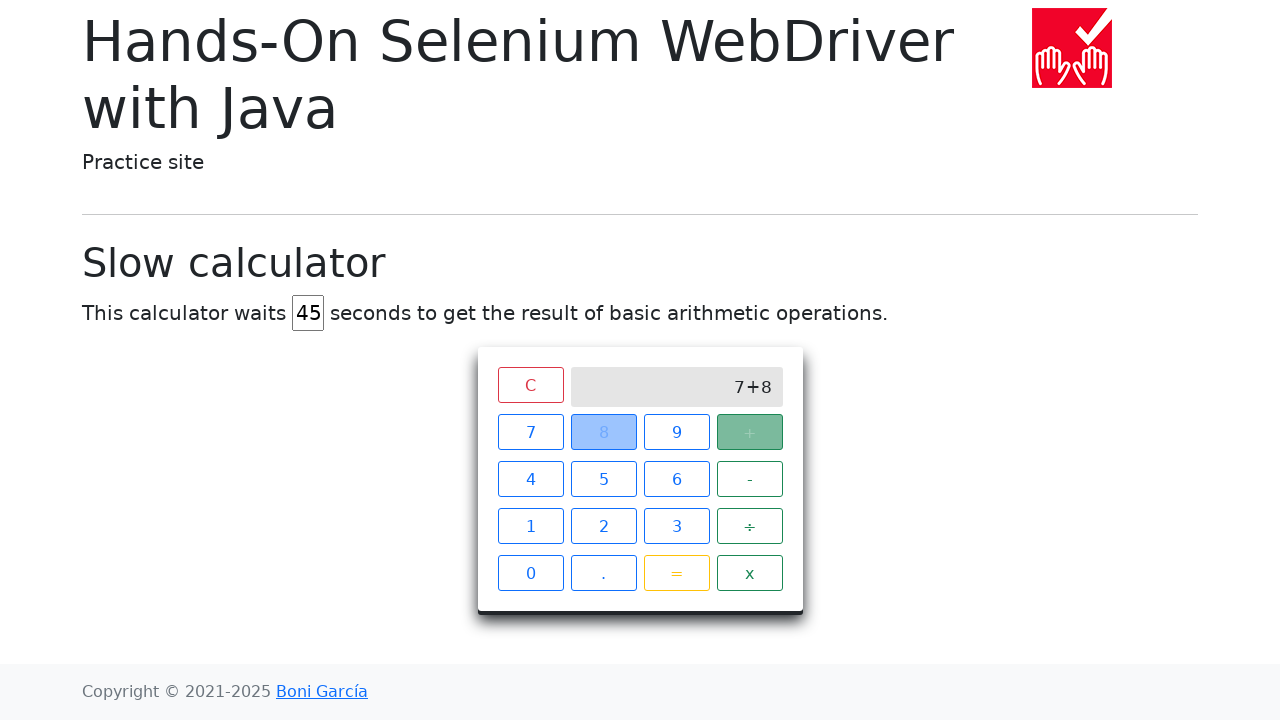

Equals button became visible
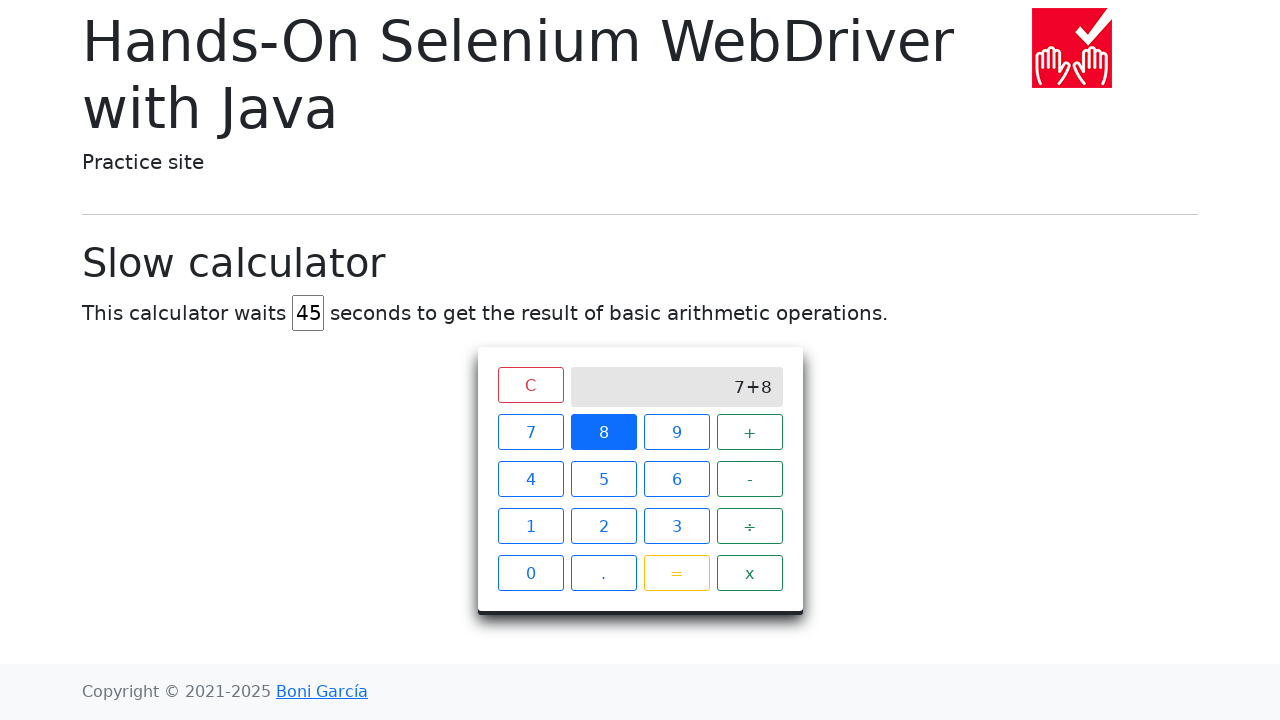

Clicked the equals button to calculate result at (676, 573) on xpath=//span[text()='=']
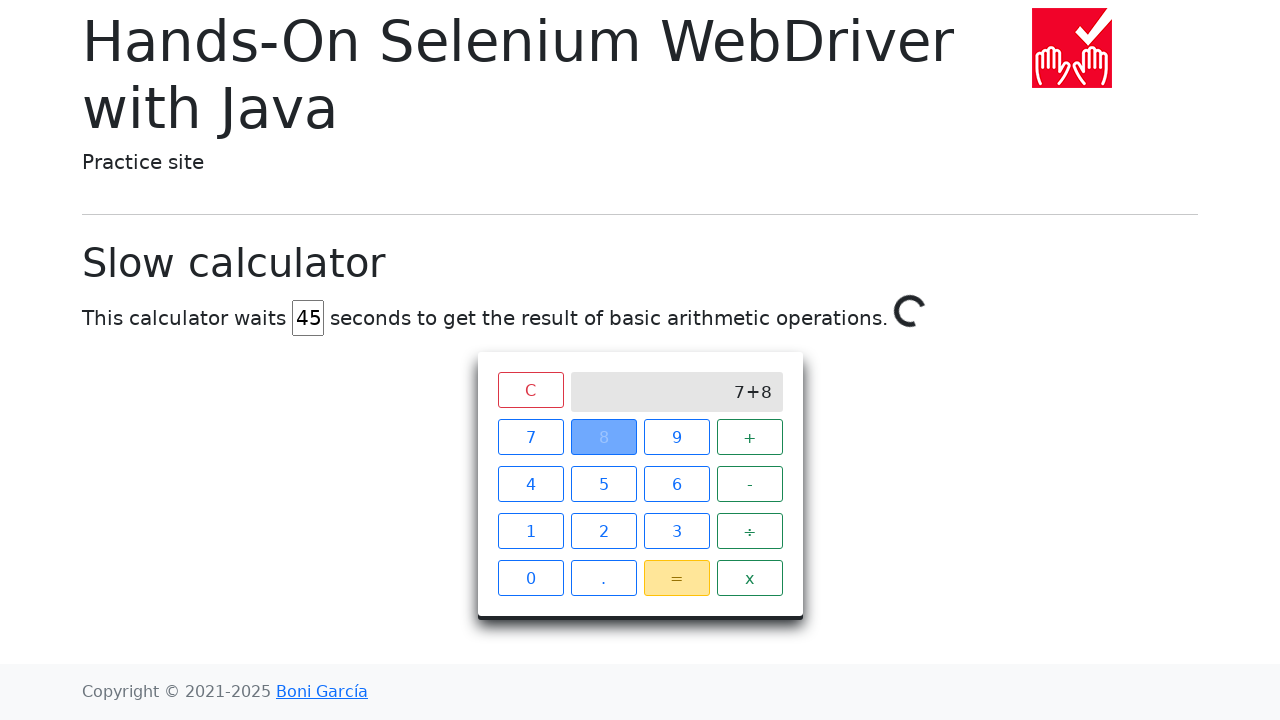

Calculation completed and result '15' appeared on screen
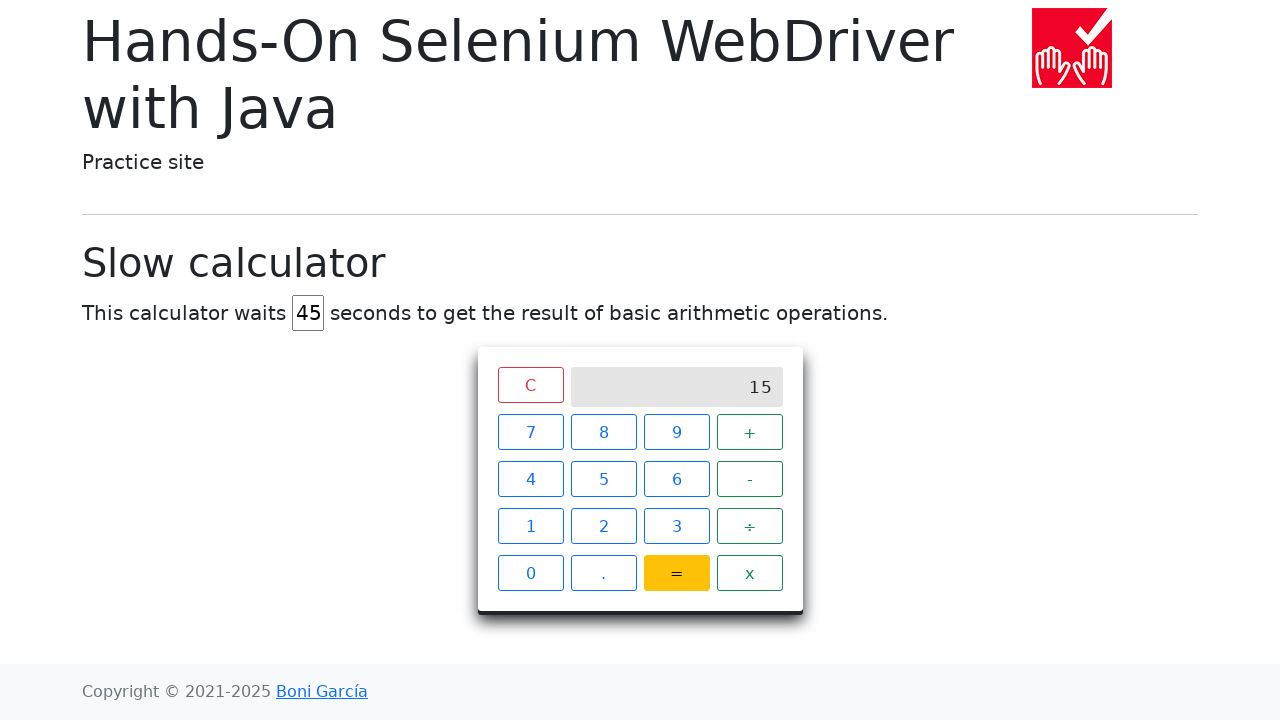

Retrieved result from calculator screen: '15'
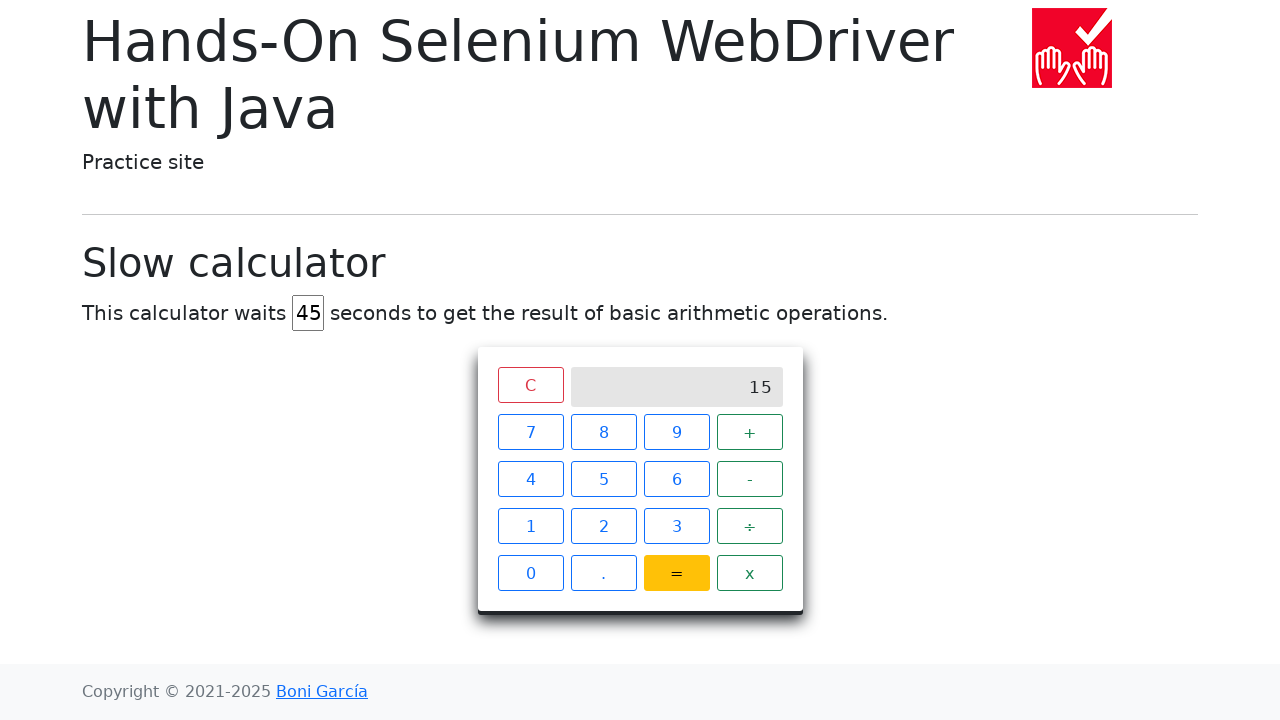

Assertion passed: result equals expected value '15'
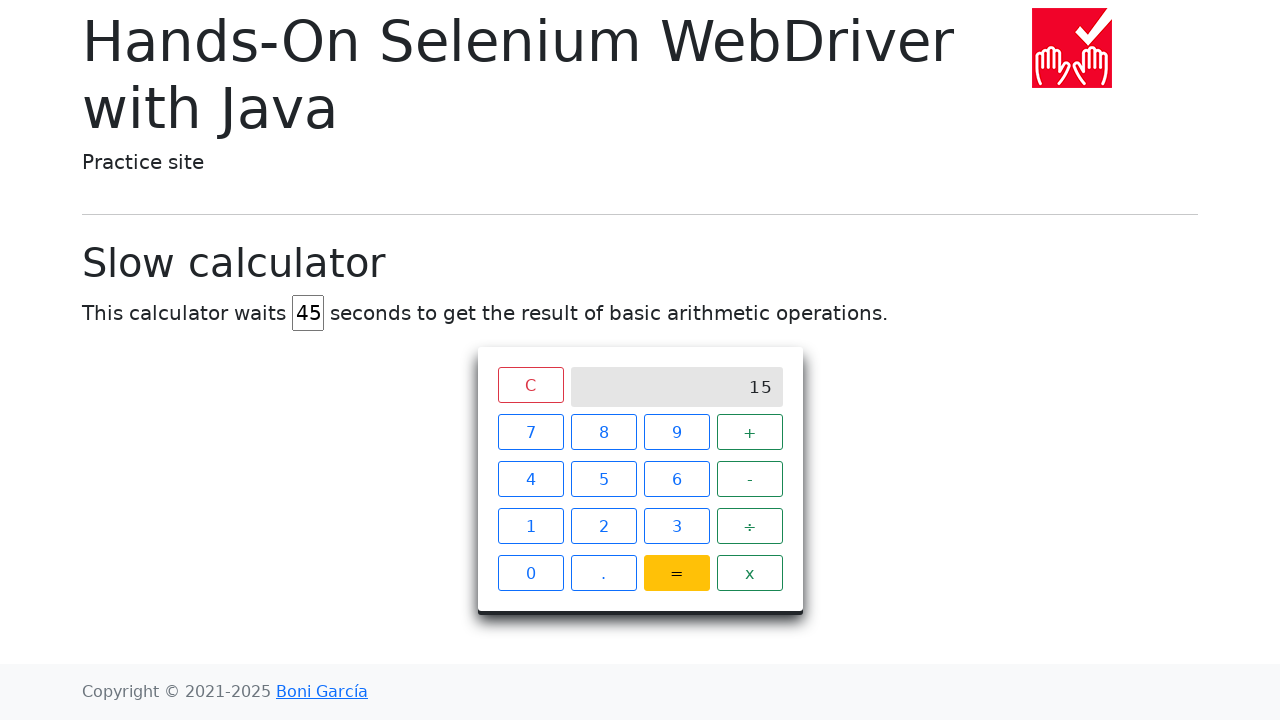

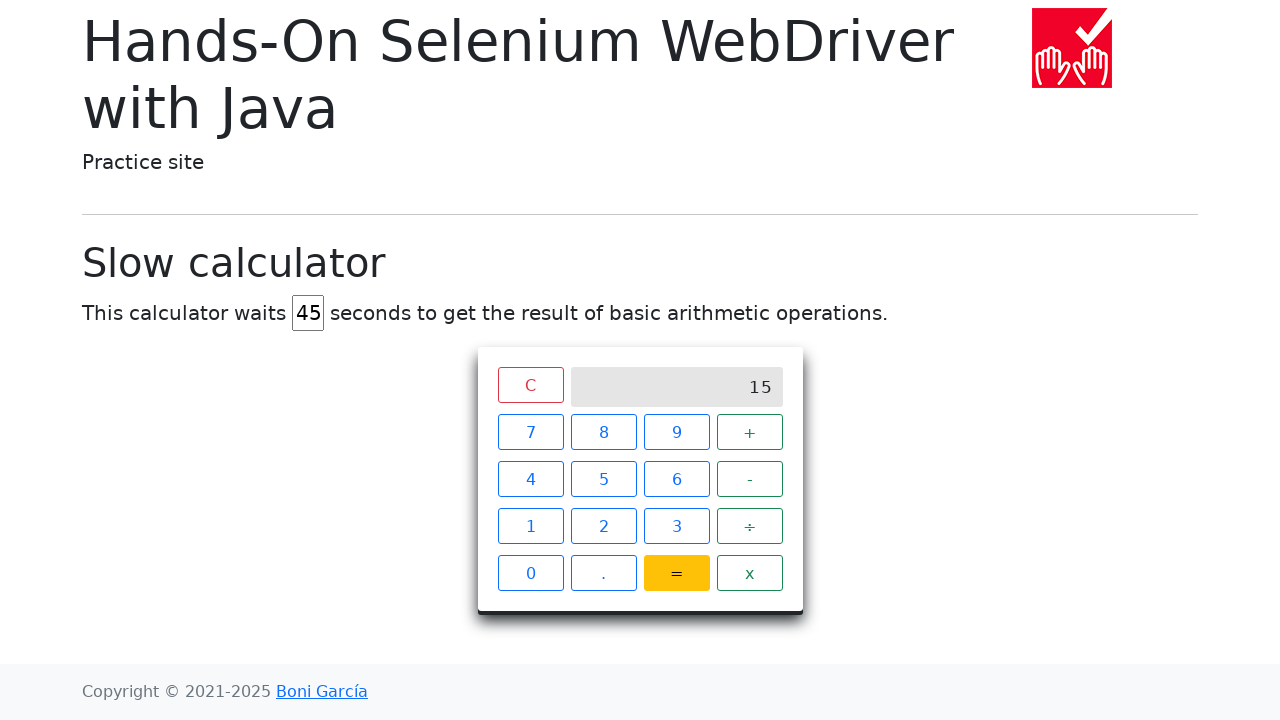